Tests JavaScript alert handling by entering a name, triggering an alert, accepting it, then triggering a confirm dialog and dismissing it.

Starting URL: https://rahulshettyacademy.com/AutomationPractice/

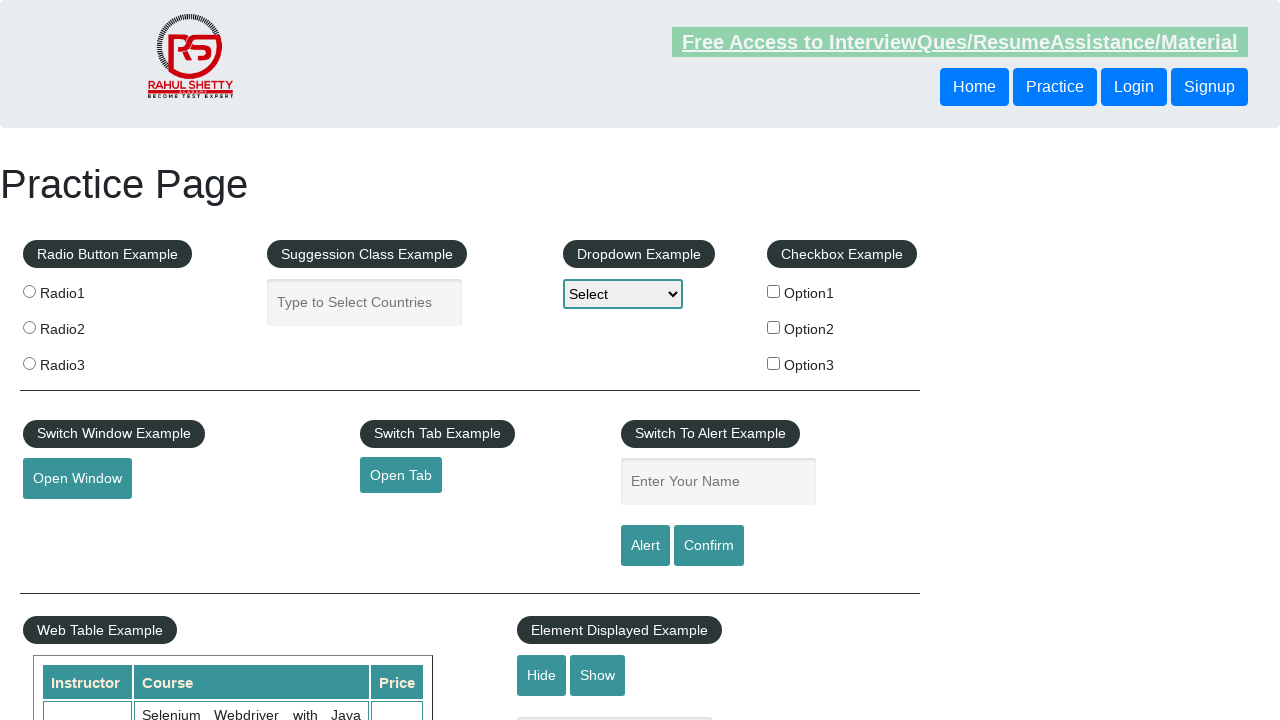

Filled name input field with 'Marcus' on #name
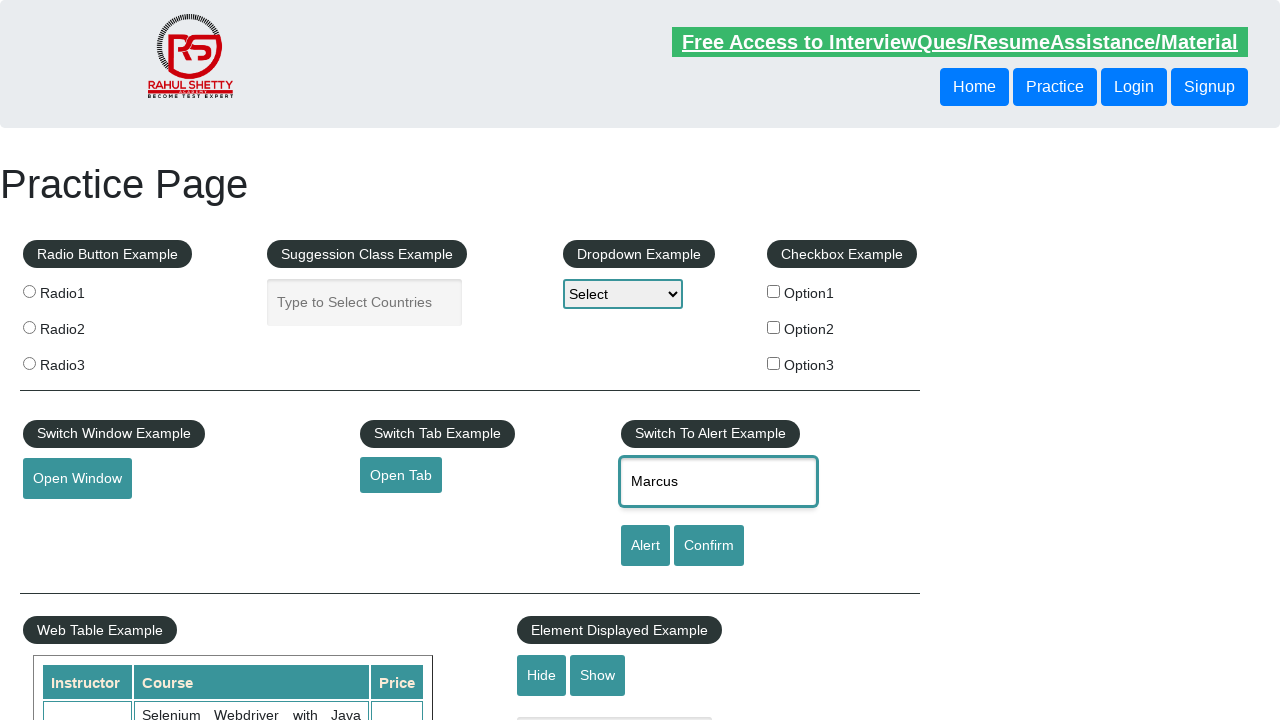

Clicked alert button to trigger JavaScript alert at (645, 546) on #alertbtn
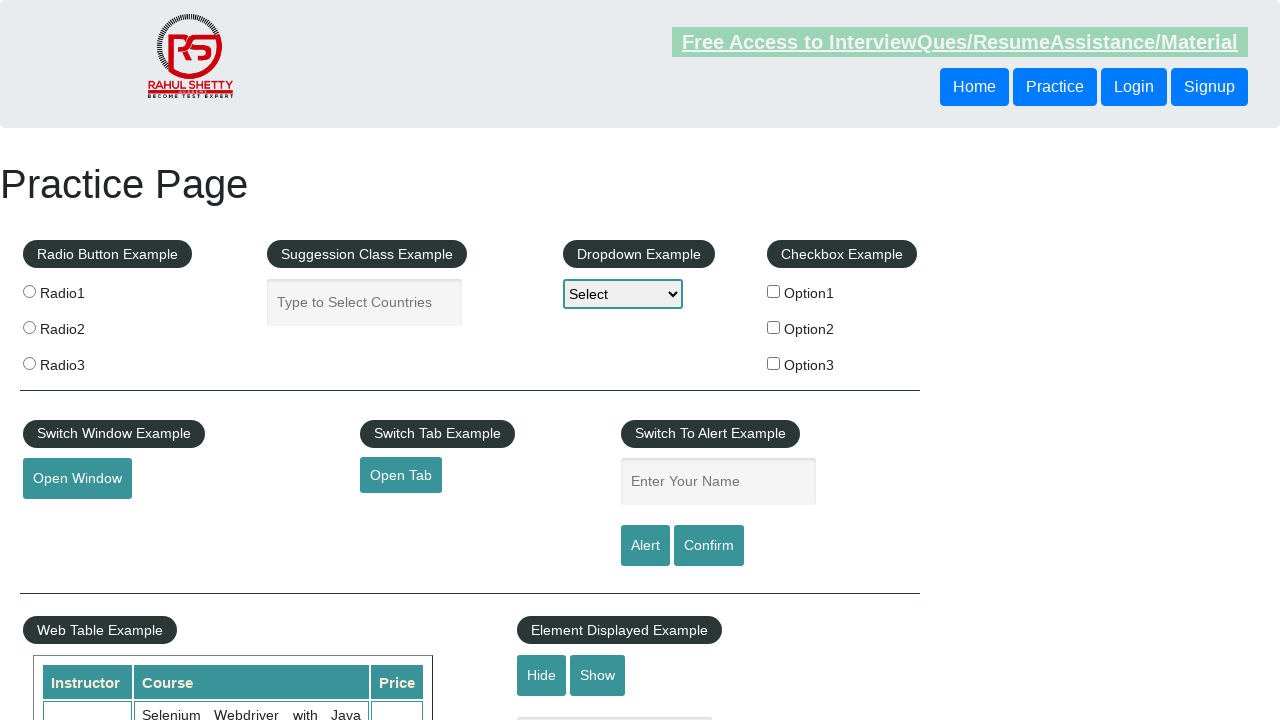

Set up dialog handler to accept alerts
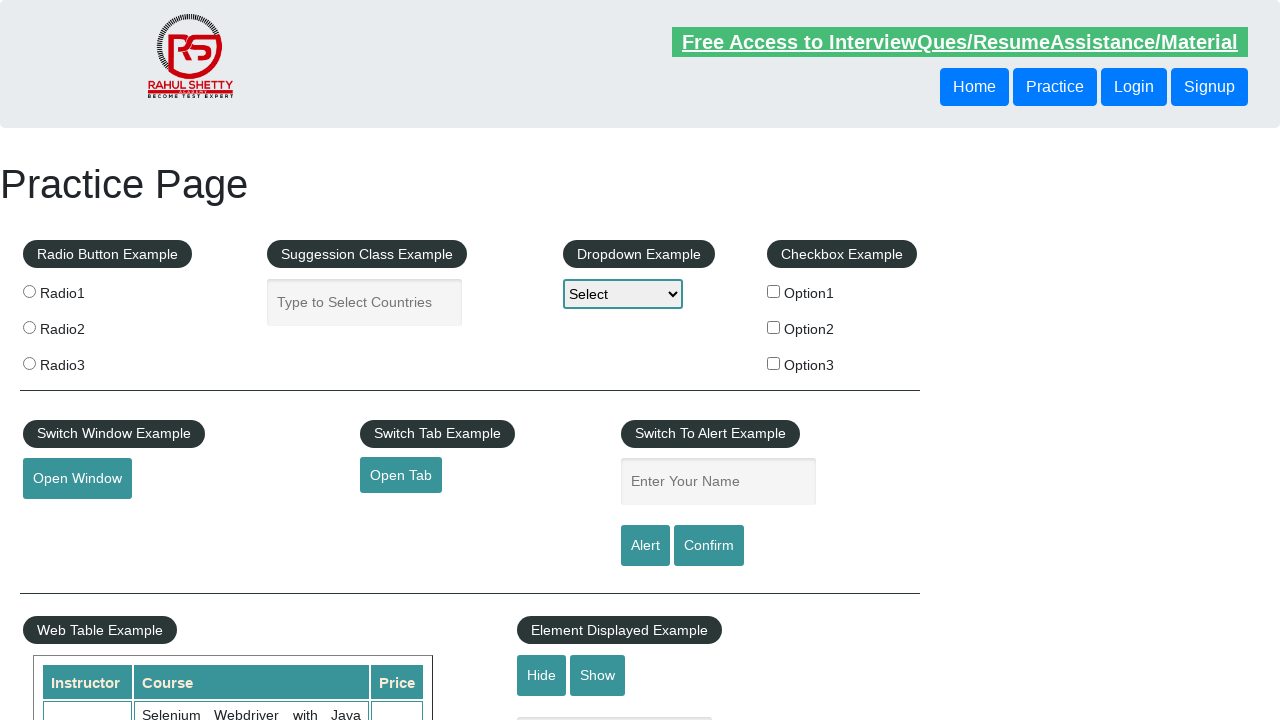

Waited 500ms for alert to be handled
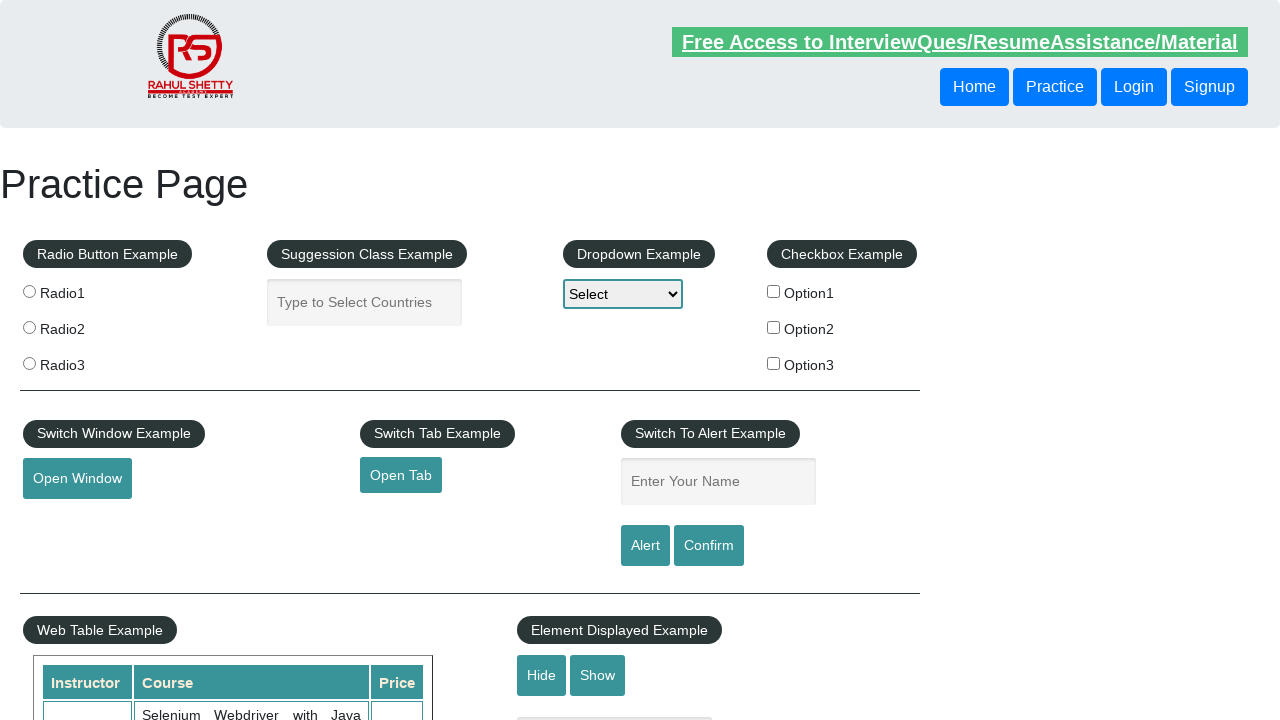

Set up dialog handler to dismiss confirm dialogs
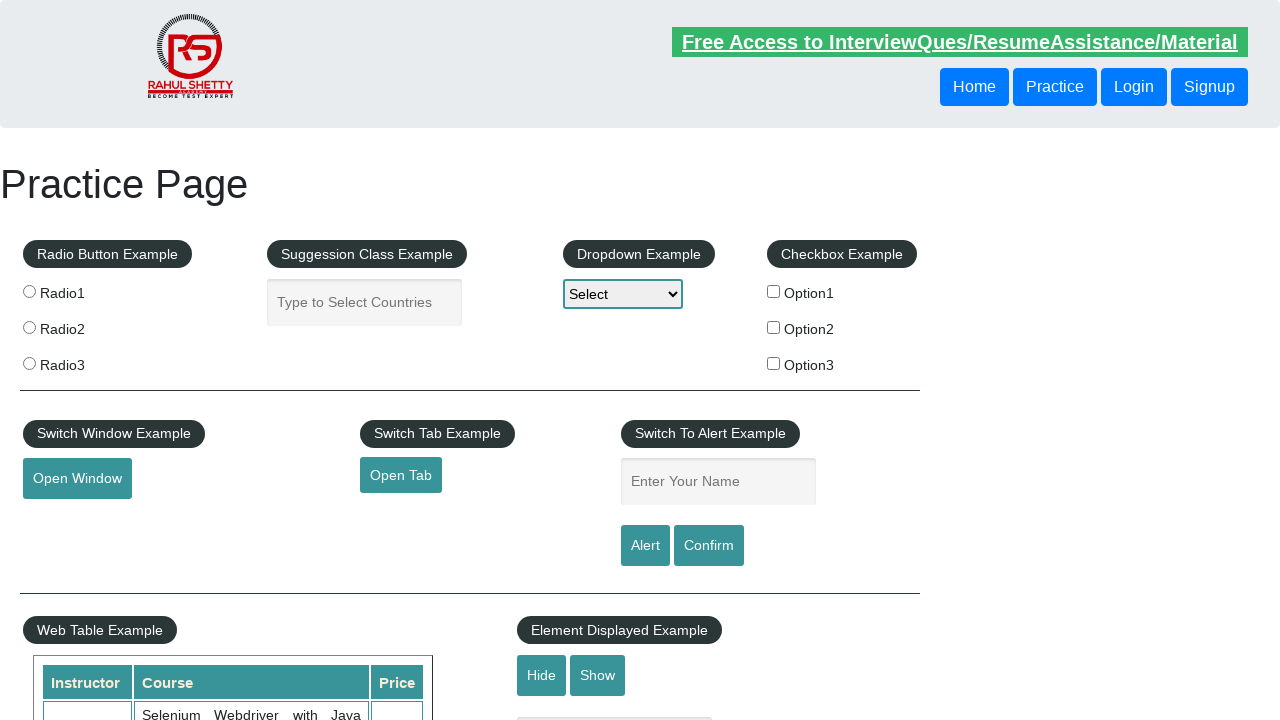

Clicked confirm button to trigger confirm dialog at (709, 546) on #confirmbtn
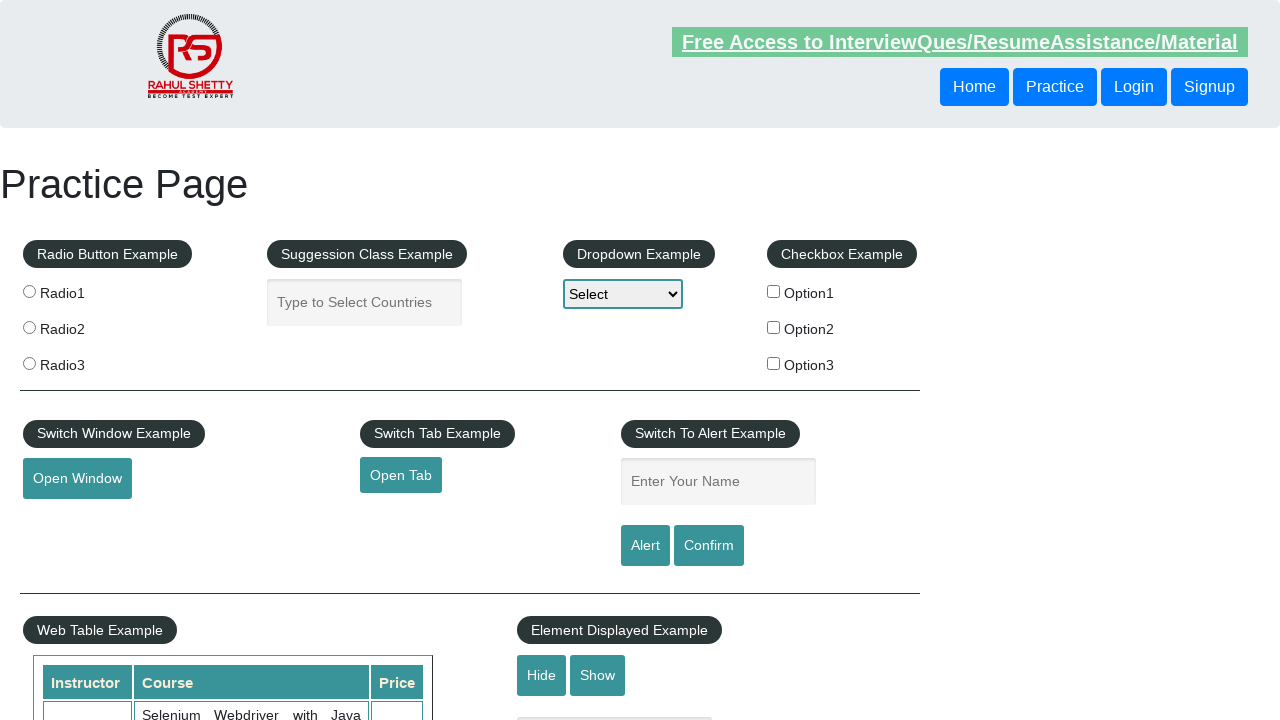

Waited 500ms for confirm dialog to be handled
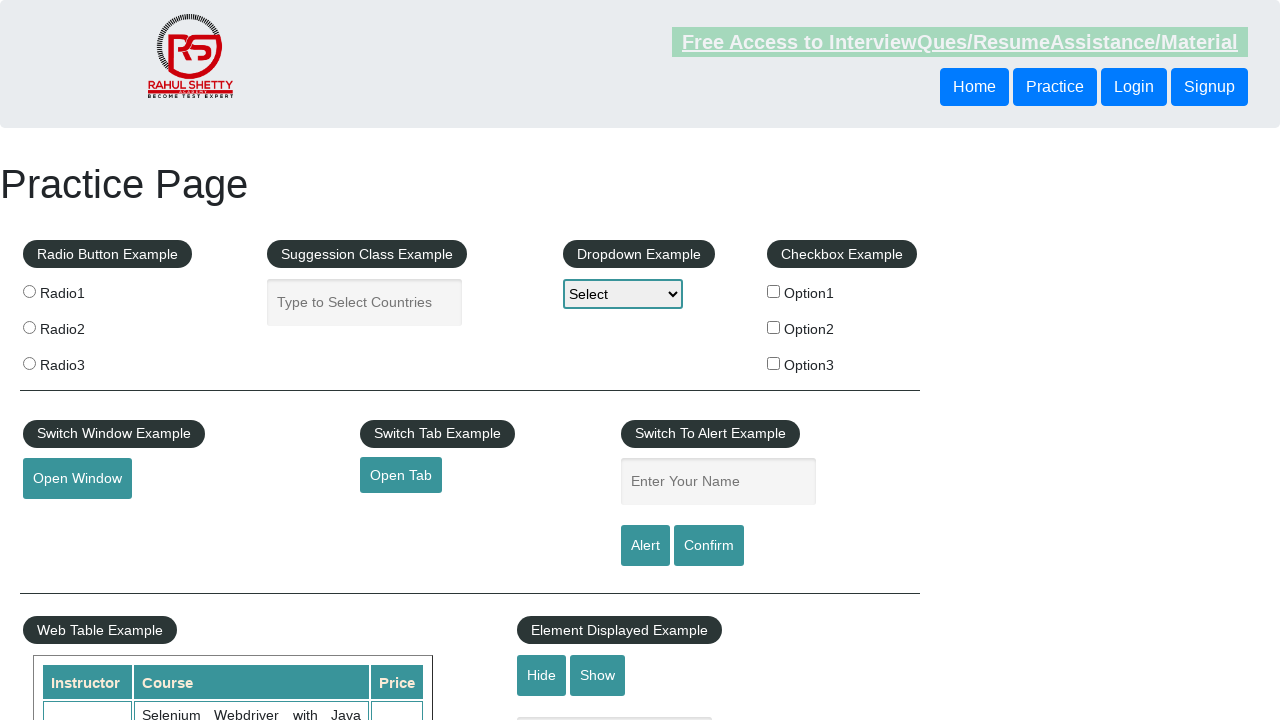

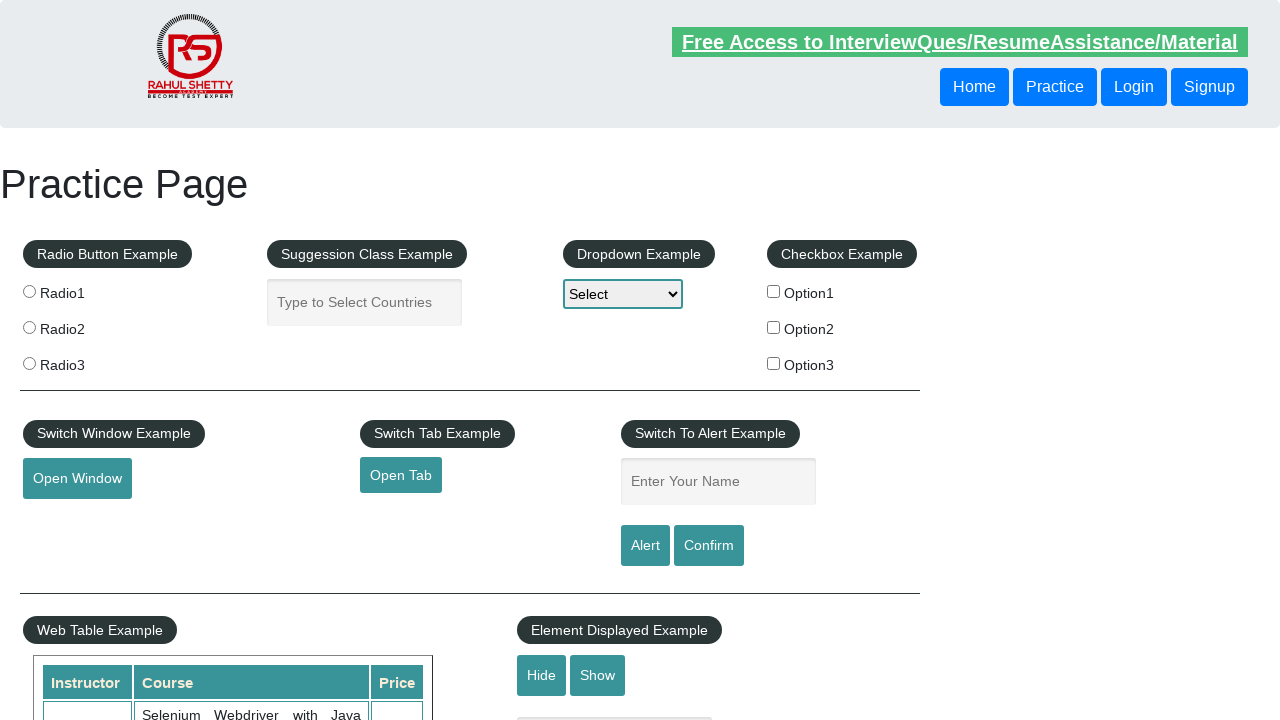